Tests drag-and-drop functionality on jQueryUI's droppable demo page by dragging a source element and dropping it onto a target element within an iframe.

Starting URL: https://jqueryui.com/droppable/

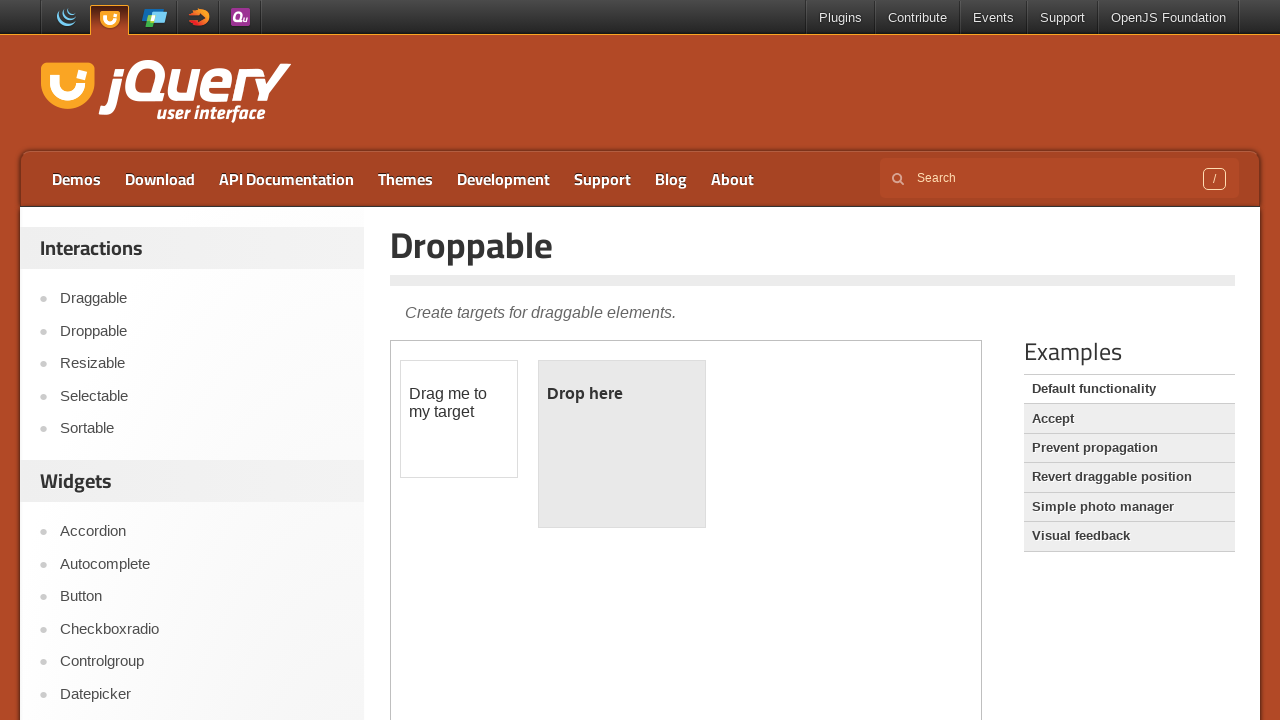

Located the demo iframe containing drag-drop elements
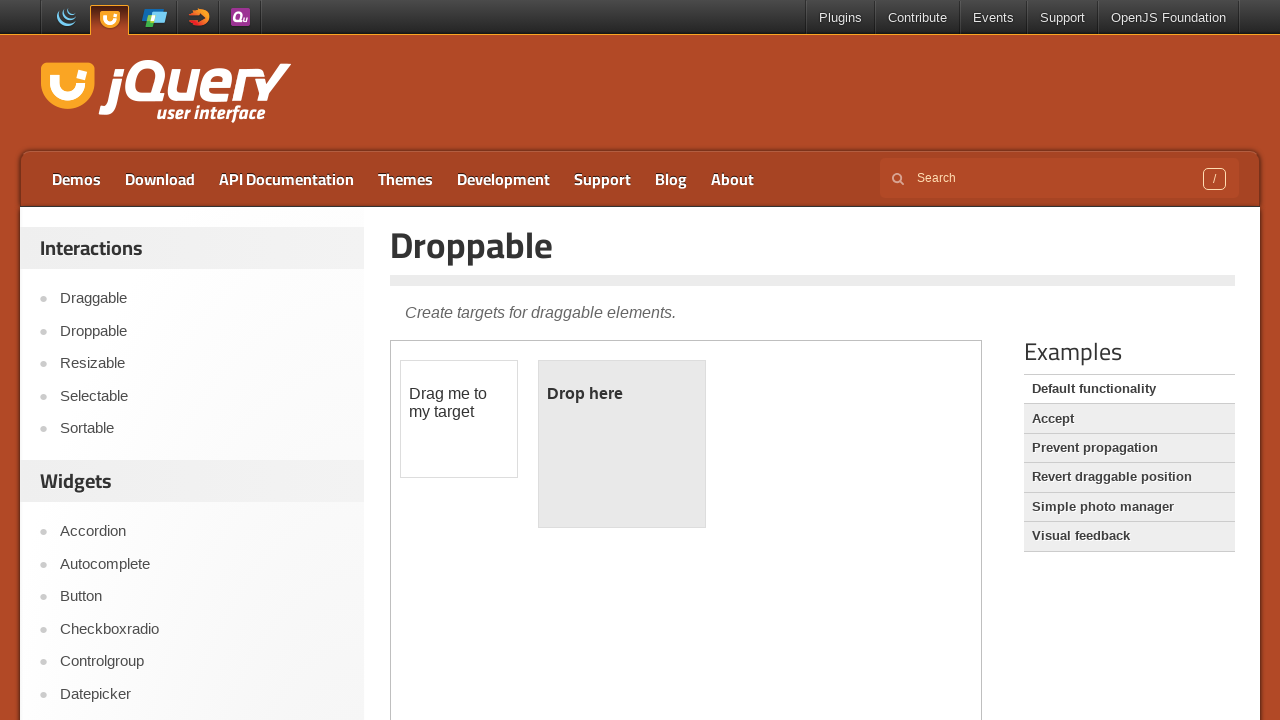

Located the draggable source element
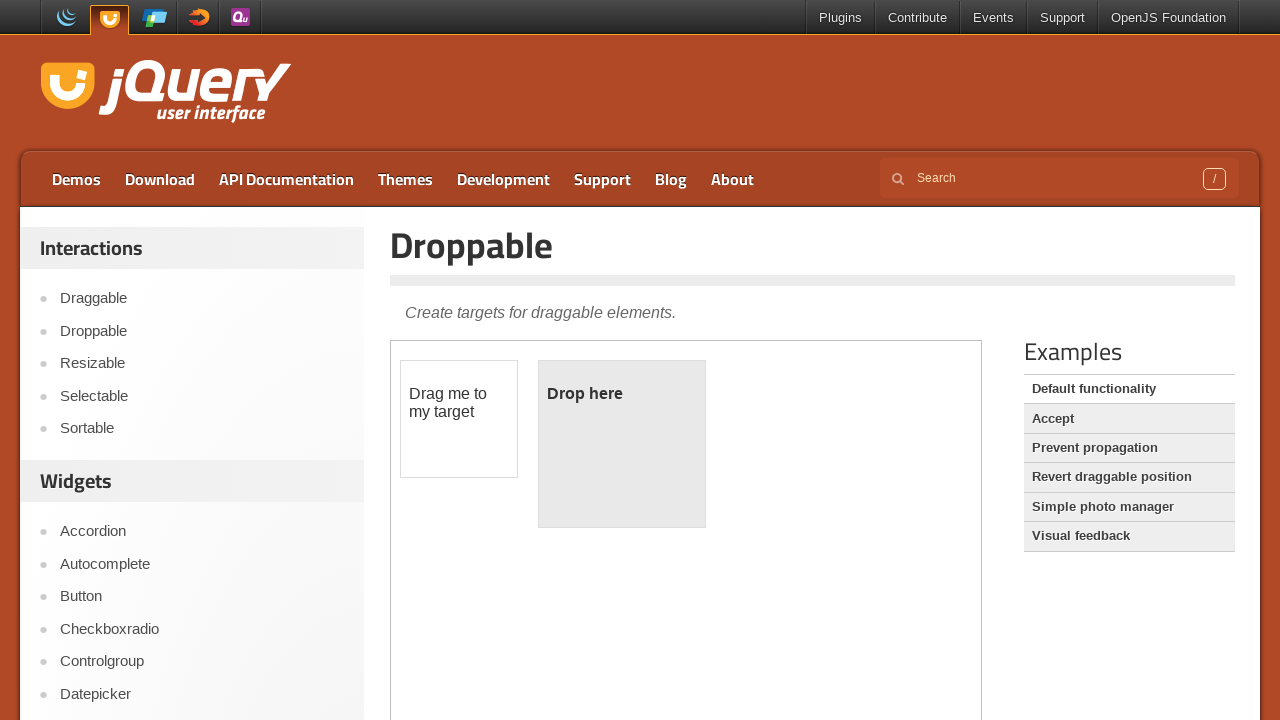

Located the droppable target element
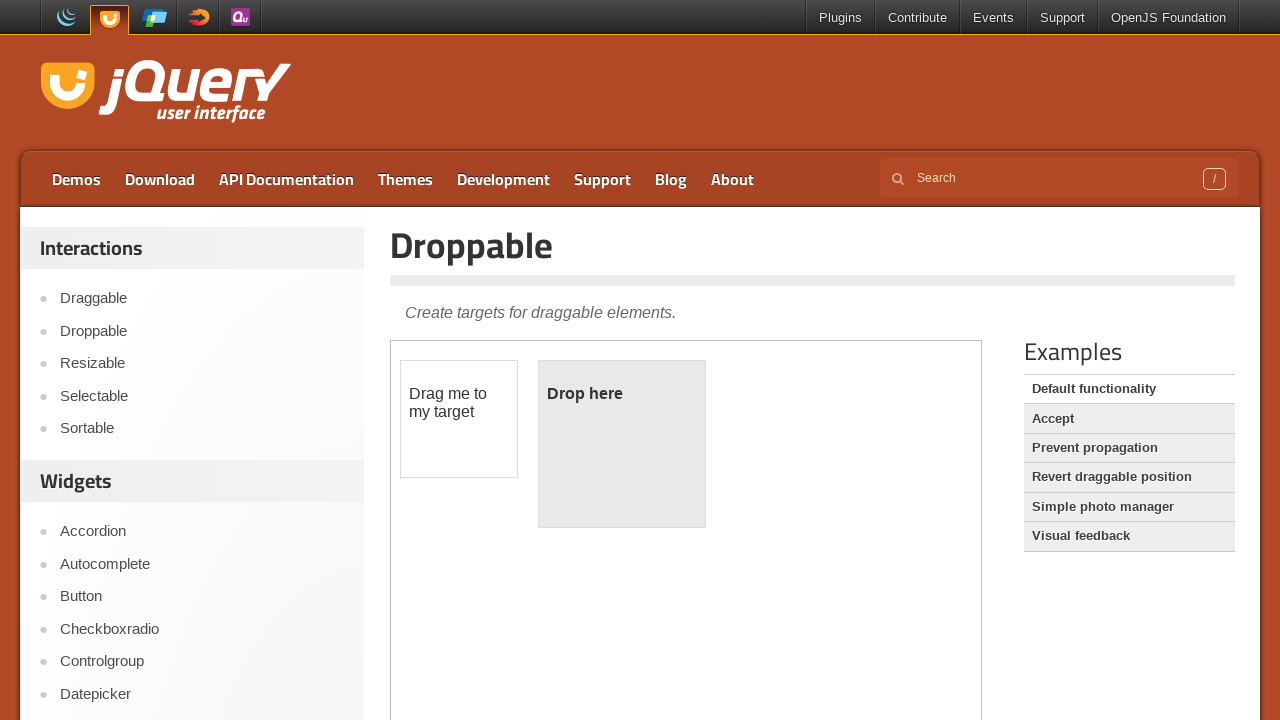

Dragged source element and dropped it onto target element at (622, 444)
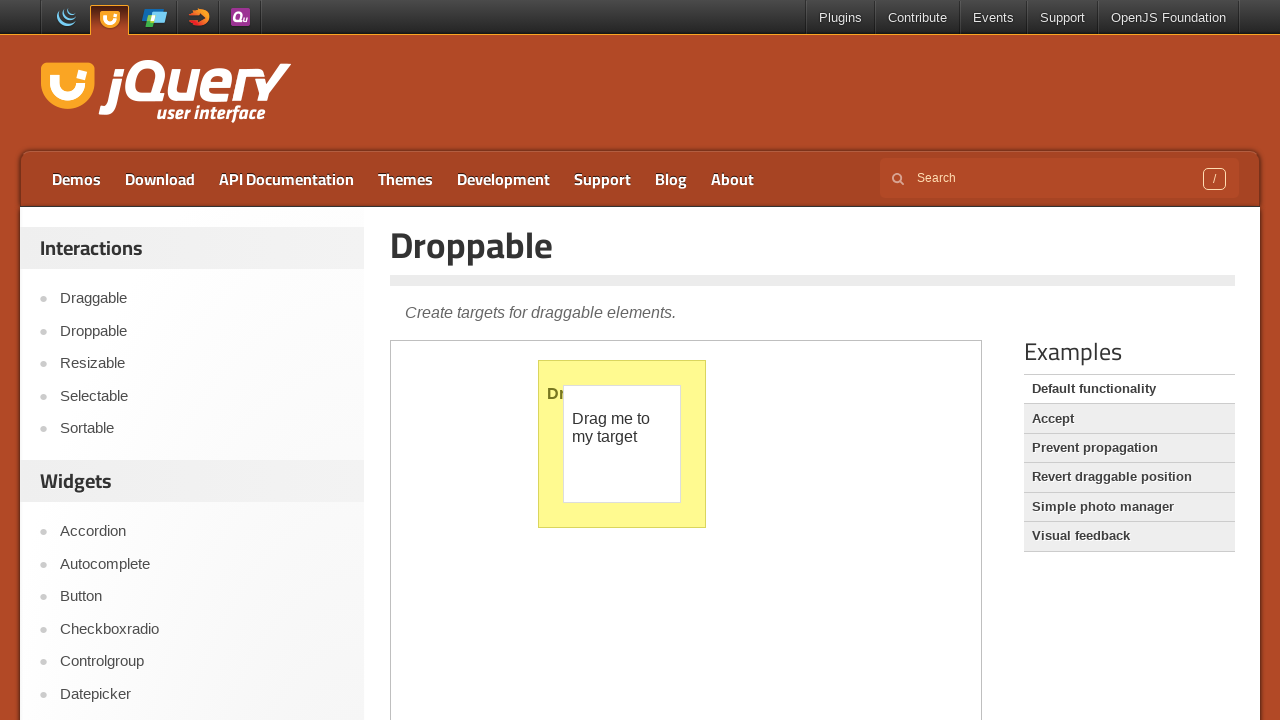

Verified drop was successful - target element now displays 'Dropped!' text
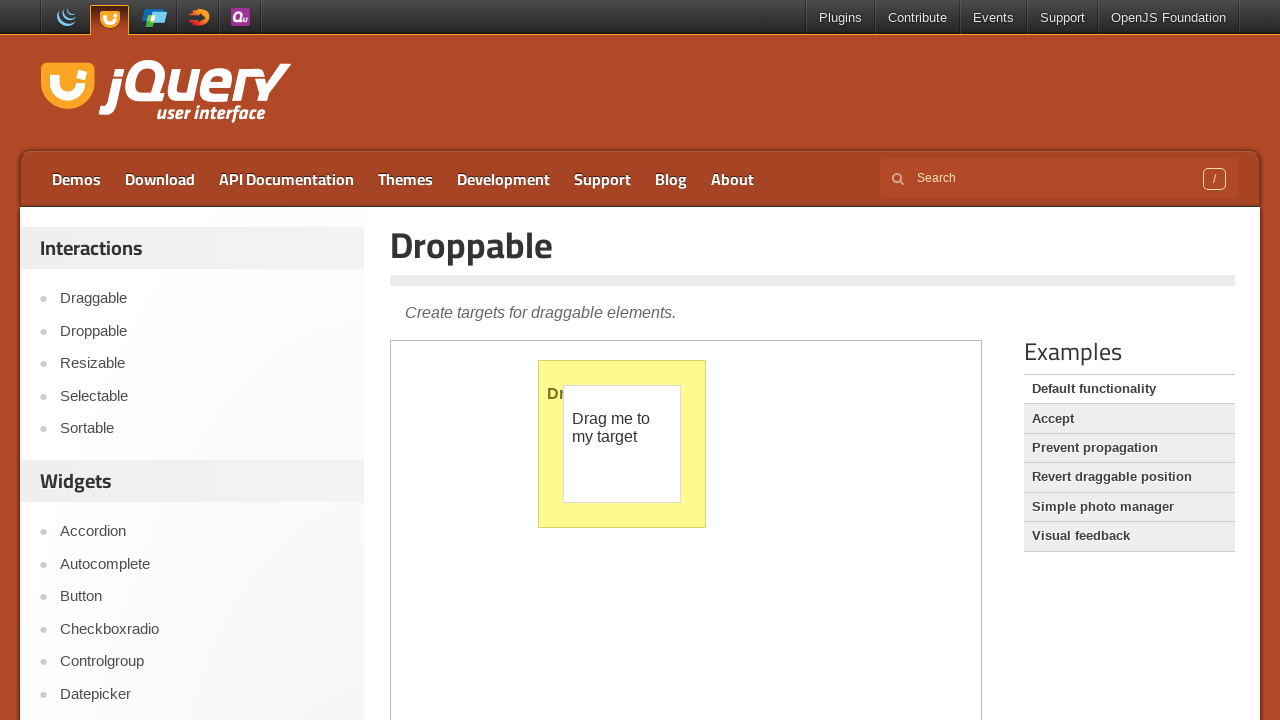

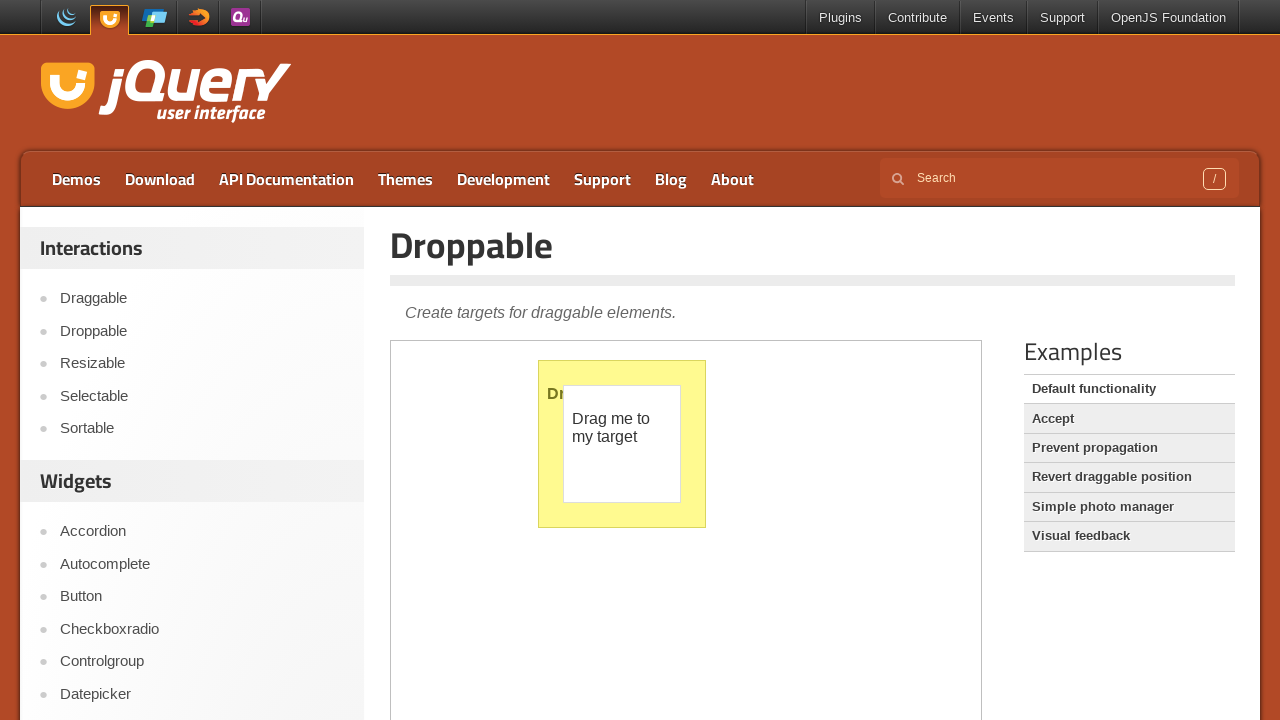